Tests checkbox interactions by checking/unchecking options and verifies web table data by finding a Python course and validating its price

Starting URL: https://www.rahulshettyacademy.com/AutomationPractice/

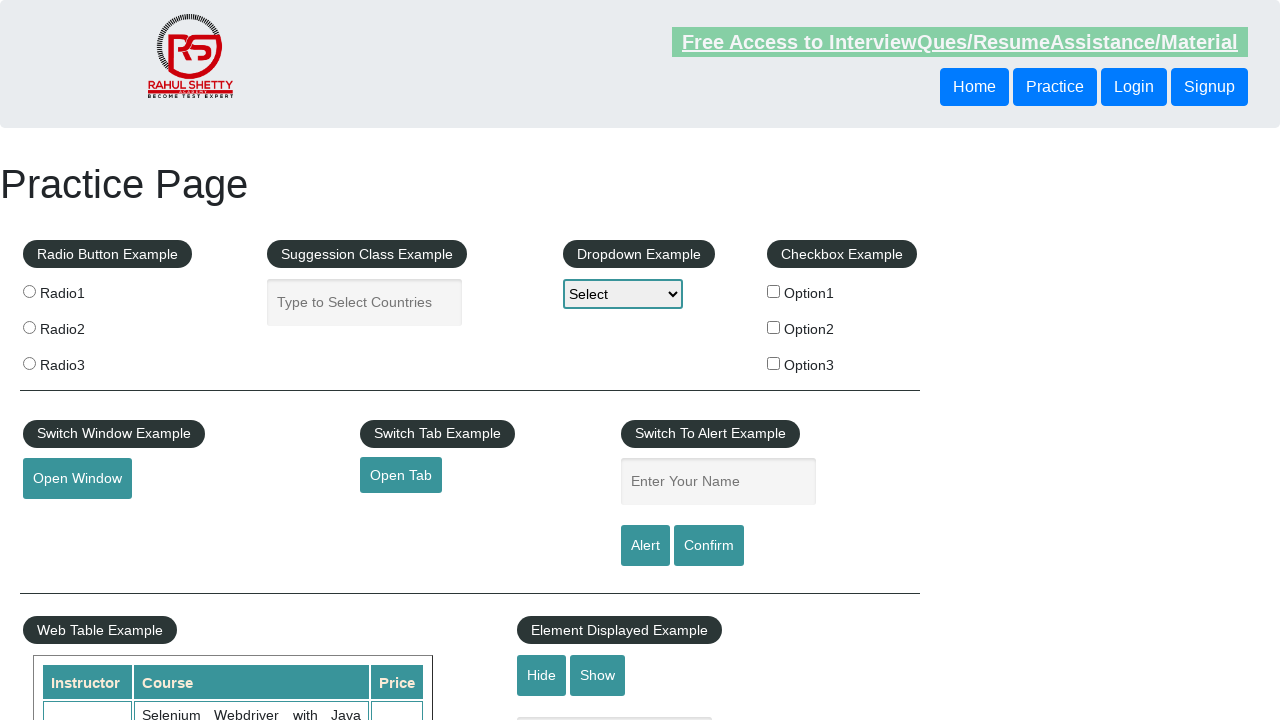

Checked first checkbox option (checkBoxOption1) at (774, 291) on #checkBoxOption1
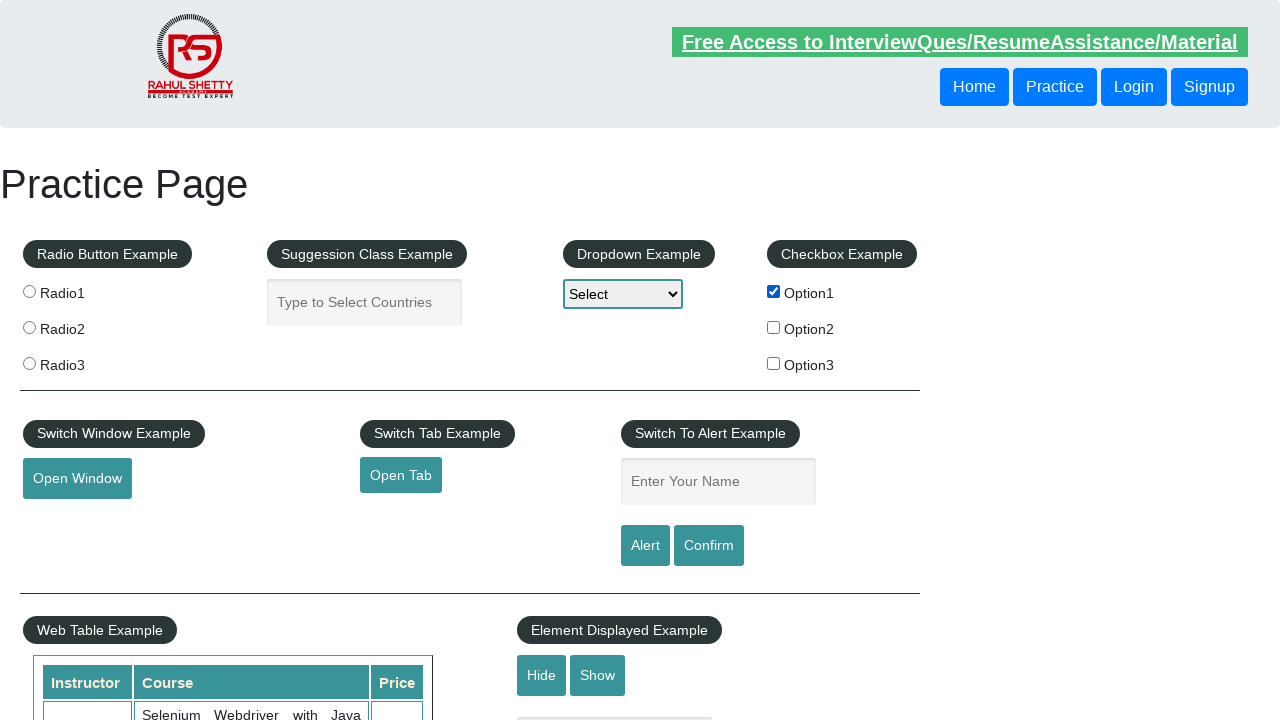

Verified first checkbox option is checked
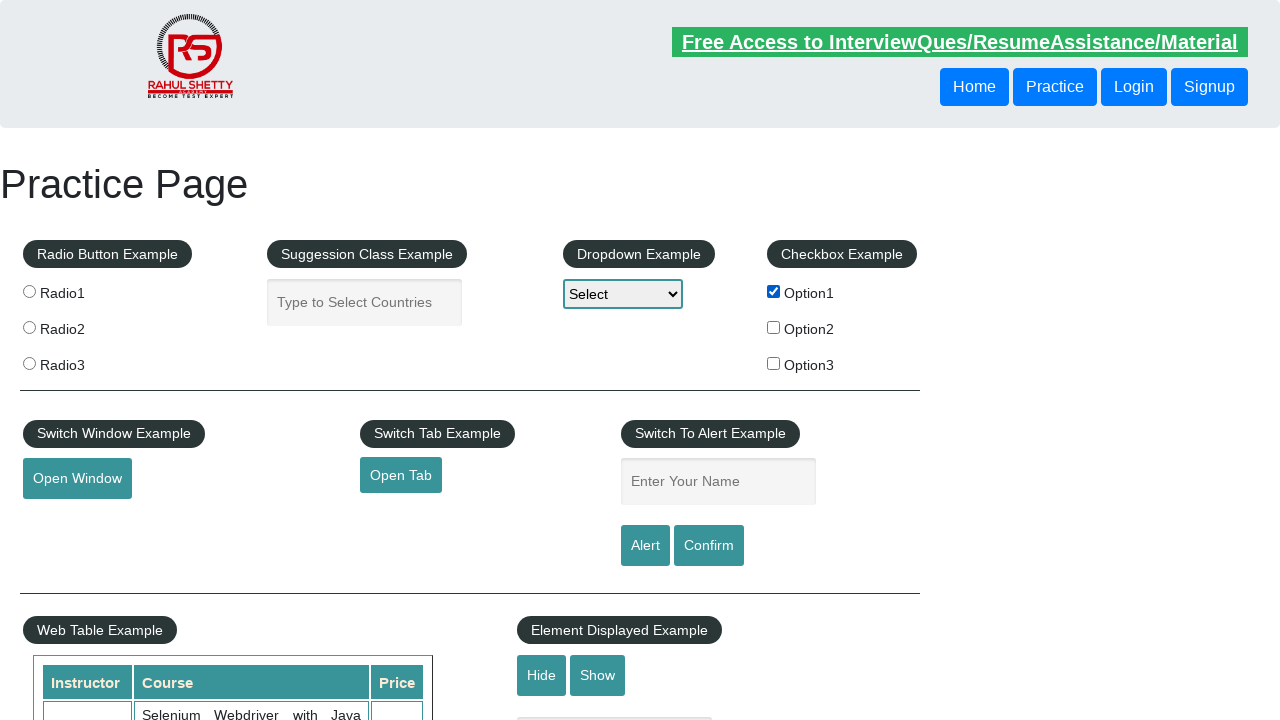

Unchecked first checkbox option (checkBoxOption1) at (774, 291) on #checkBoxOption1
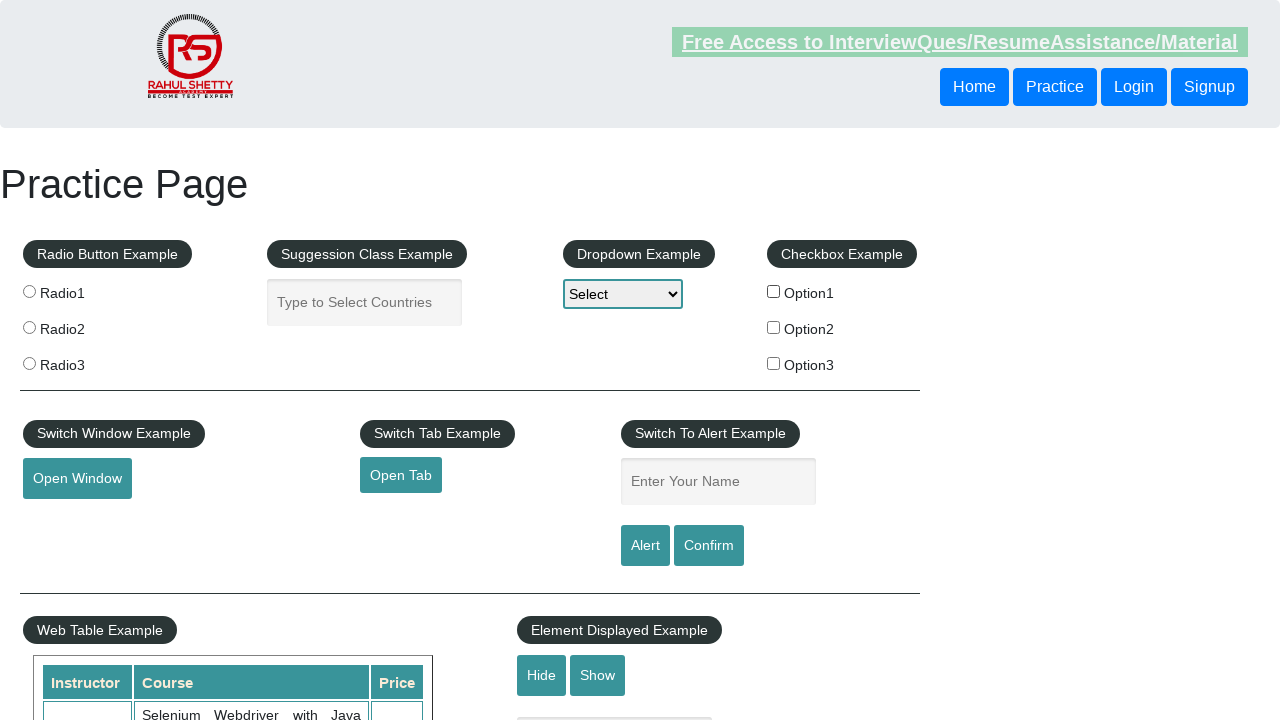

Verified first checkbox option is unchecked
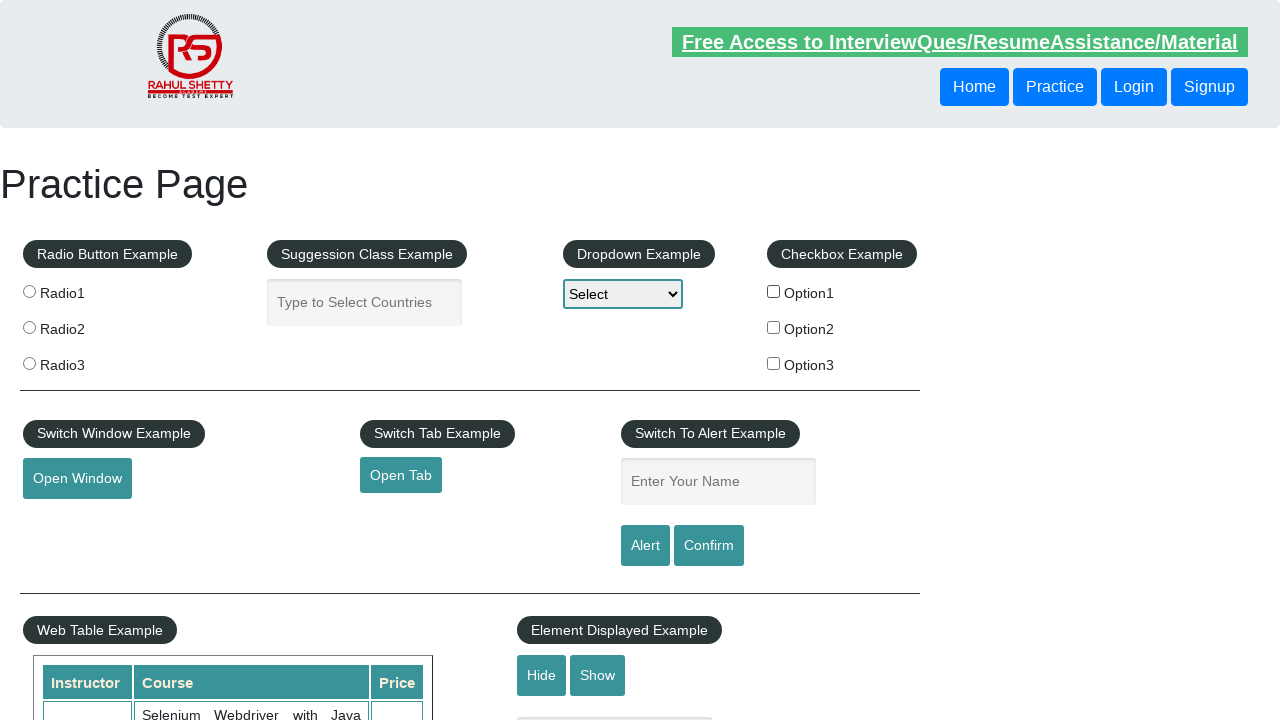

Checked checkbox option1 at (774, 291) on input[type='checkbox'][value='option1']
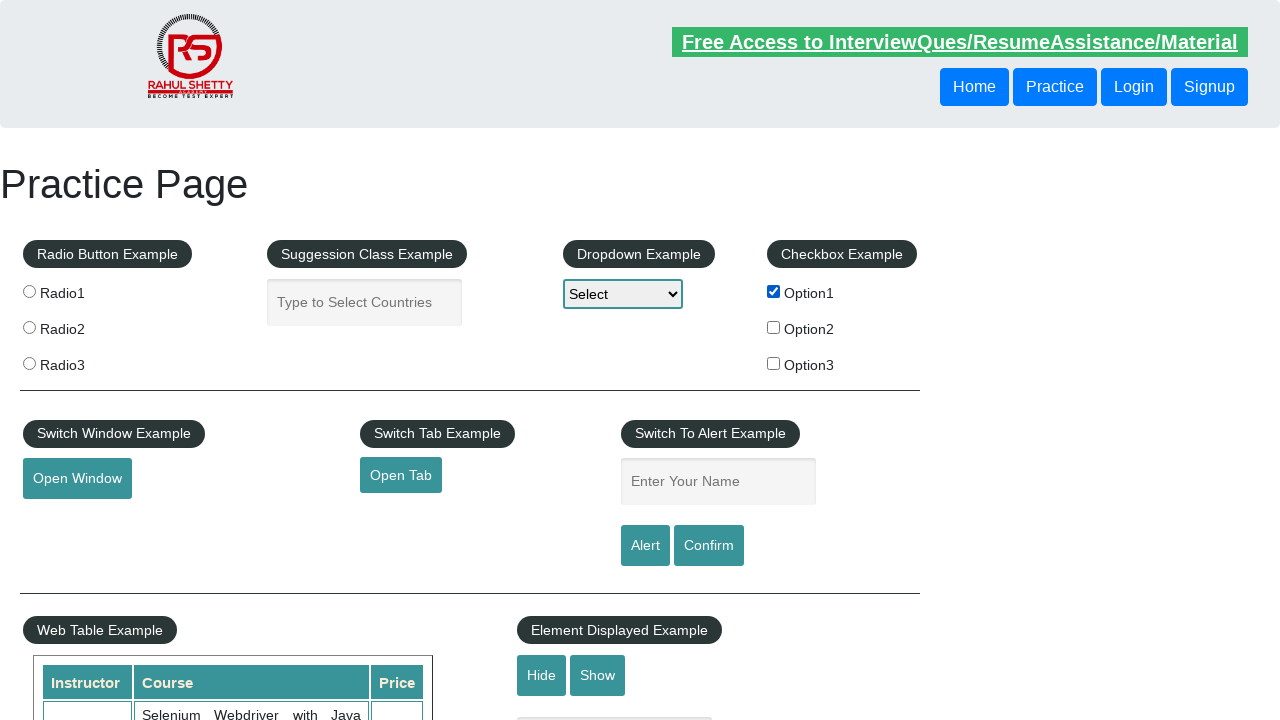

Checked checkbox option3 at (774, 363) on input[type='checkbox'][value='option3']
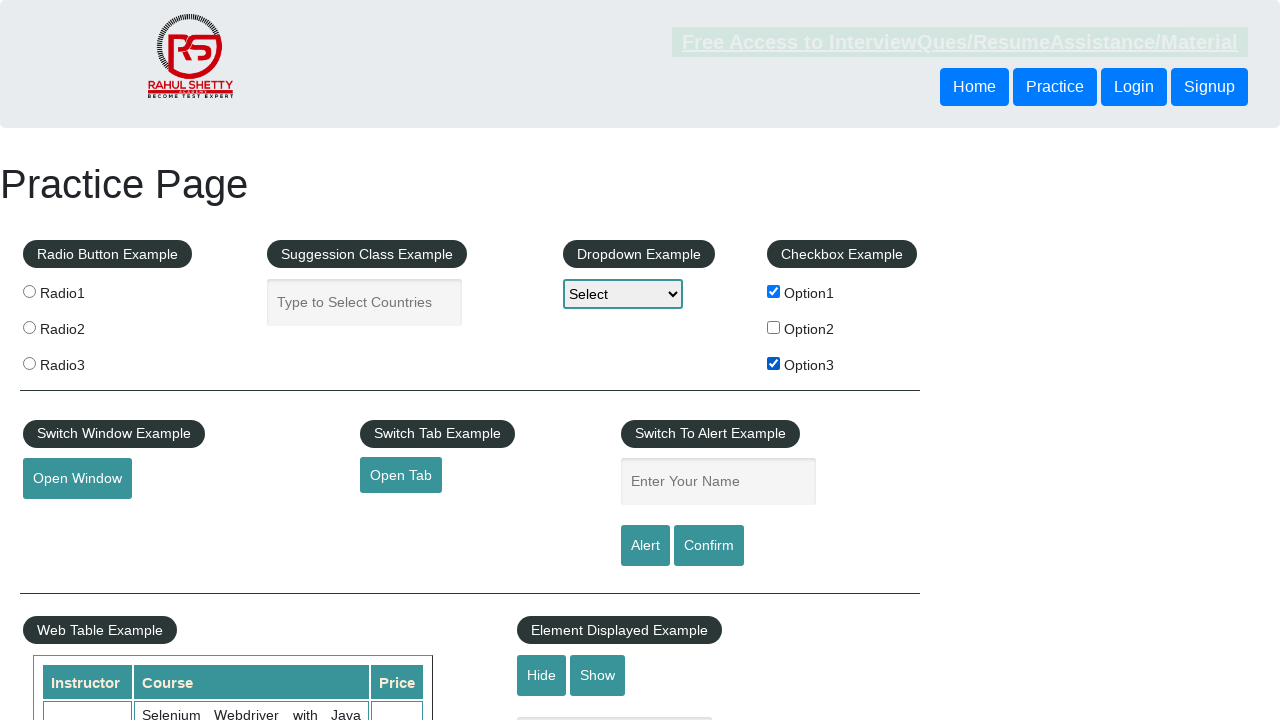

Located all web table rows
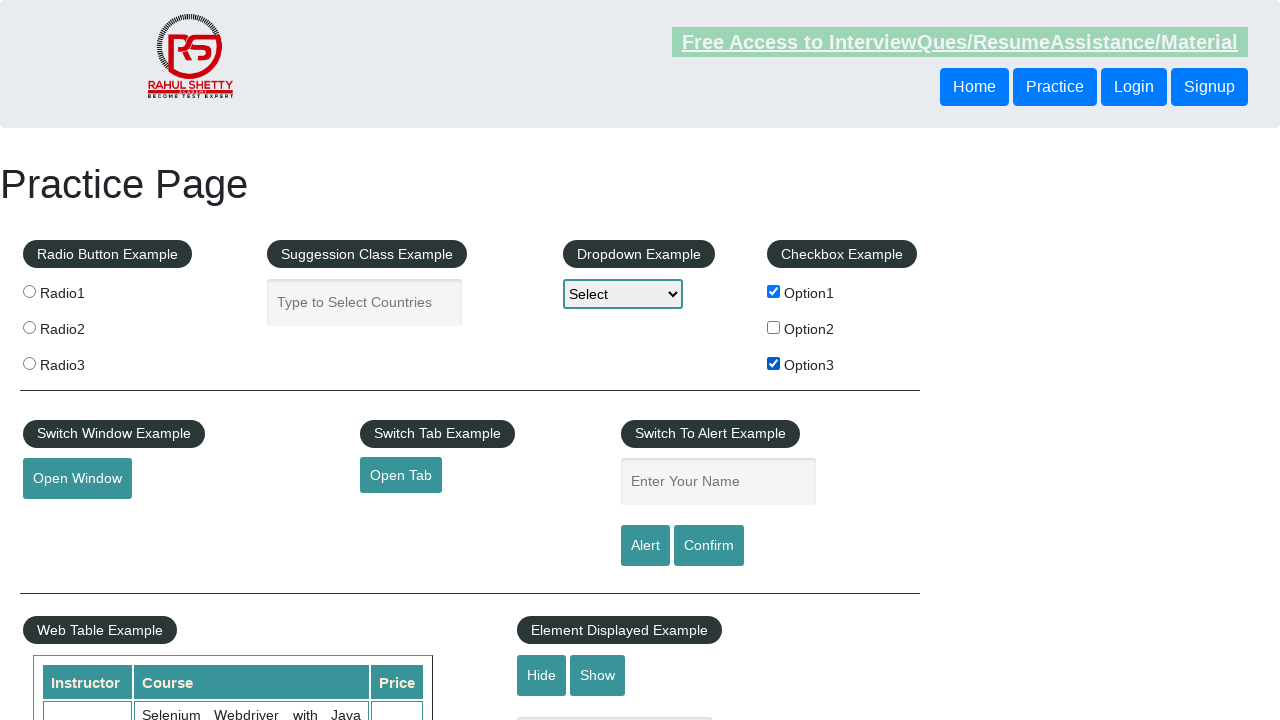

Found Python course in row 7, located price cell
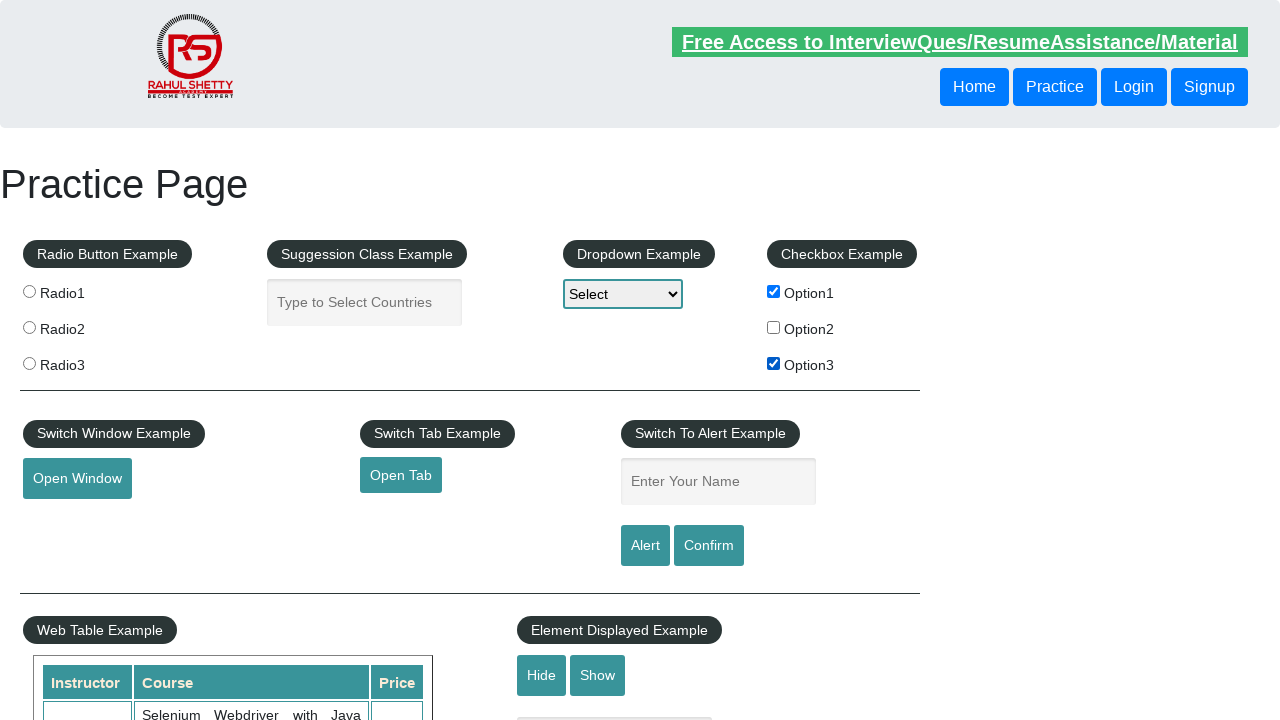

Retrieved price text: 25
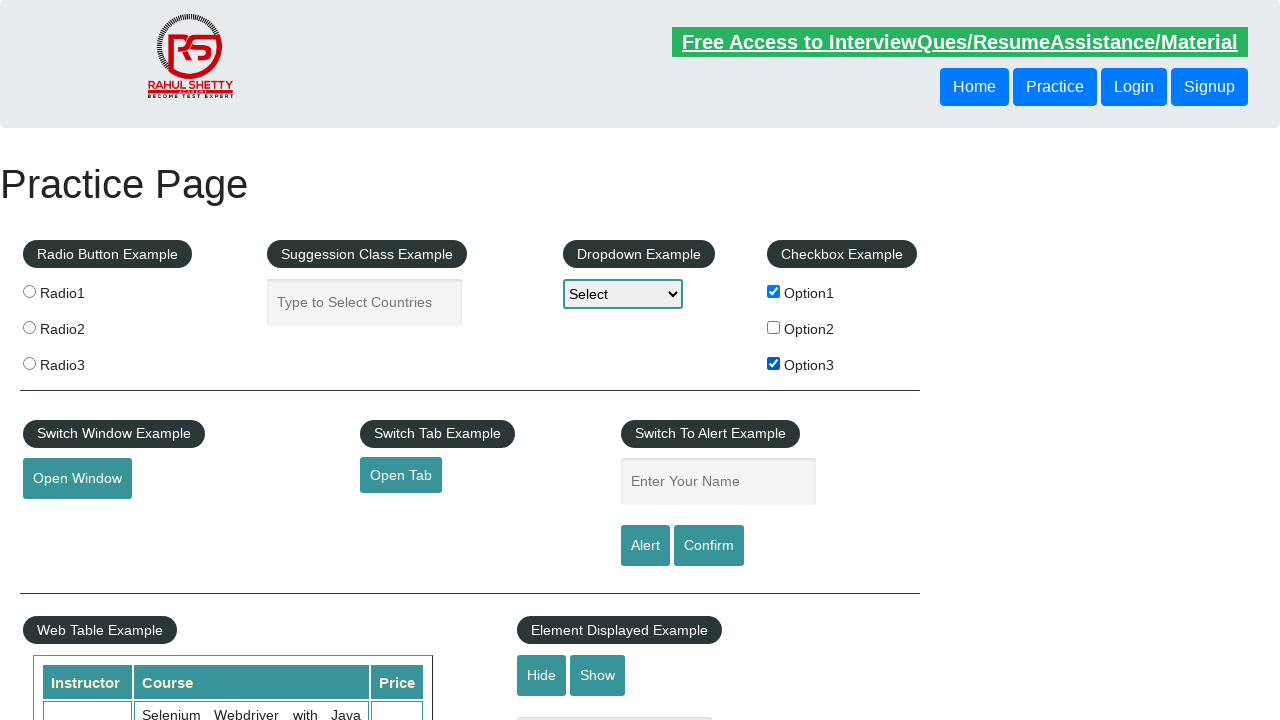

Verified Python course price is 25
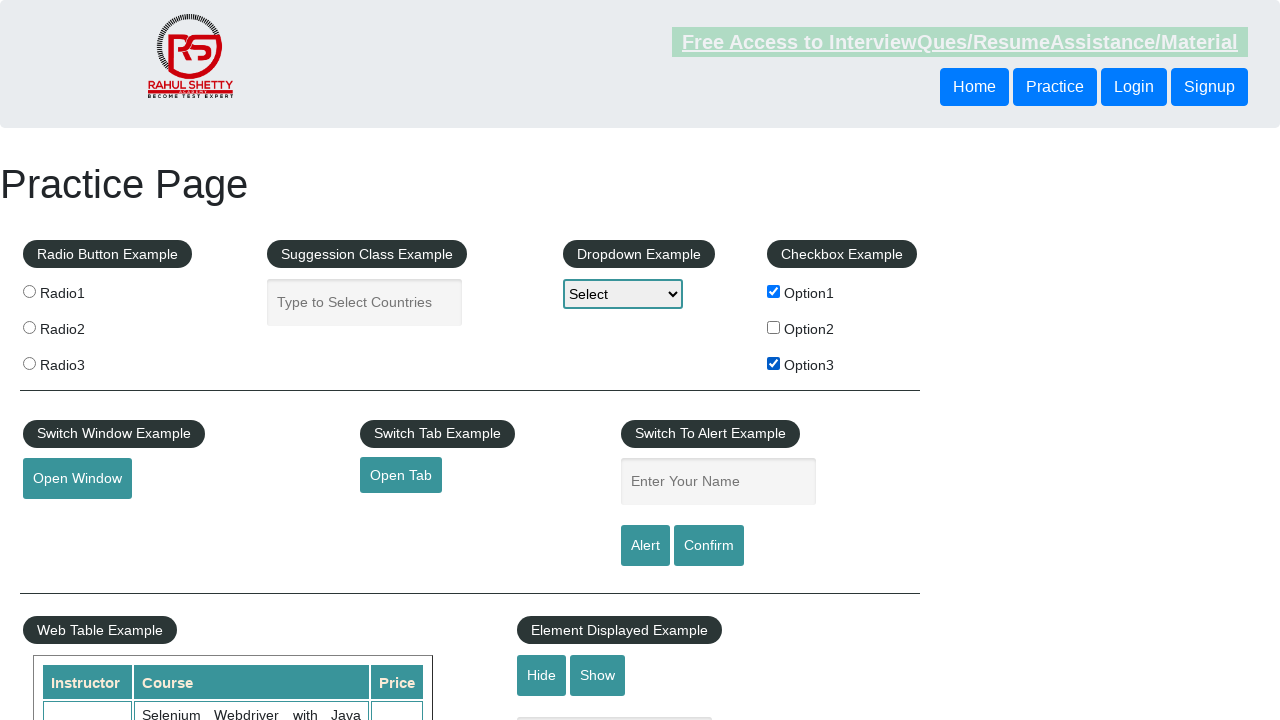

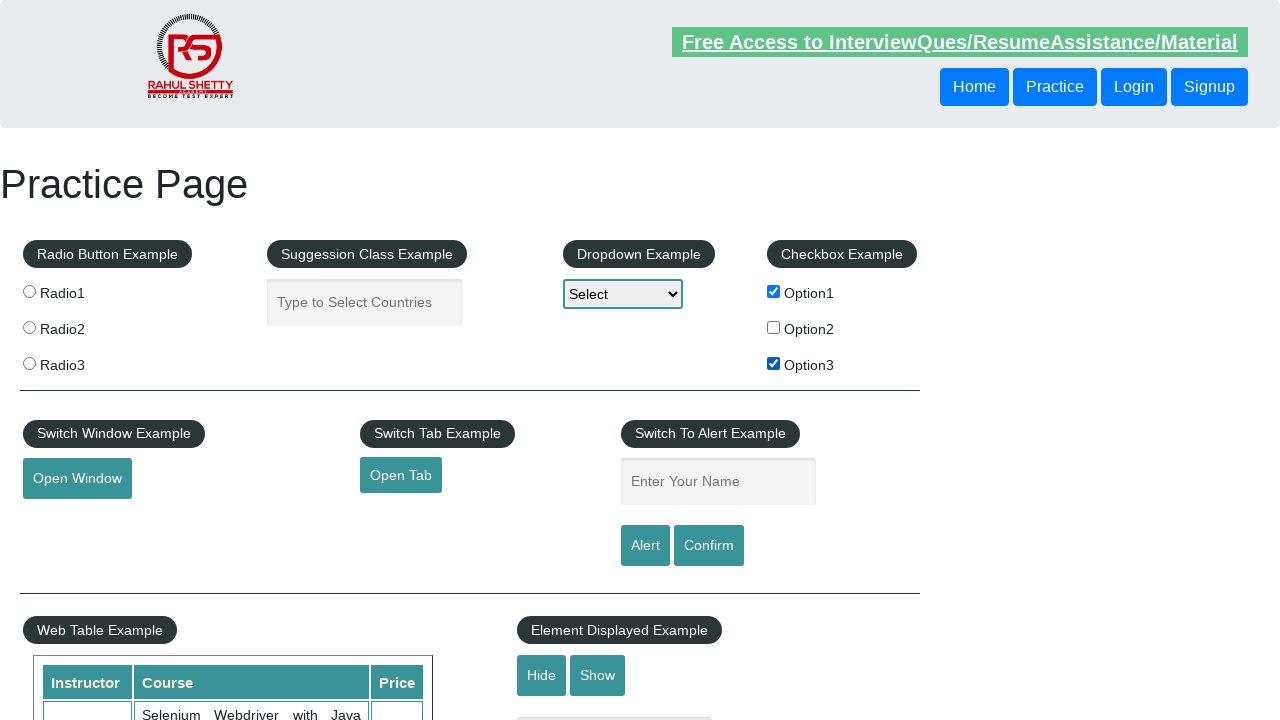